Performs a stress test by navigating to the XenonStack website and scrolling down the page

Starting URL: https://www.xenonstack.com/

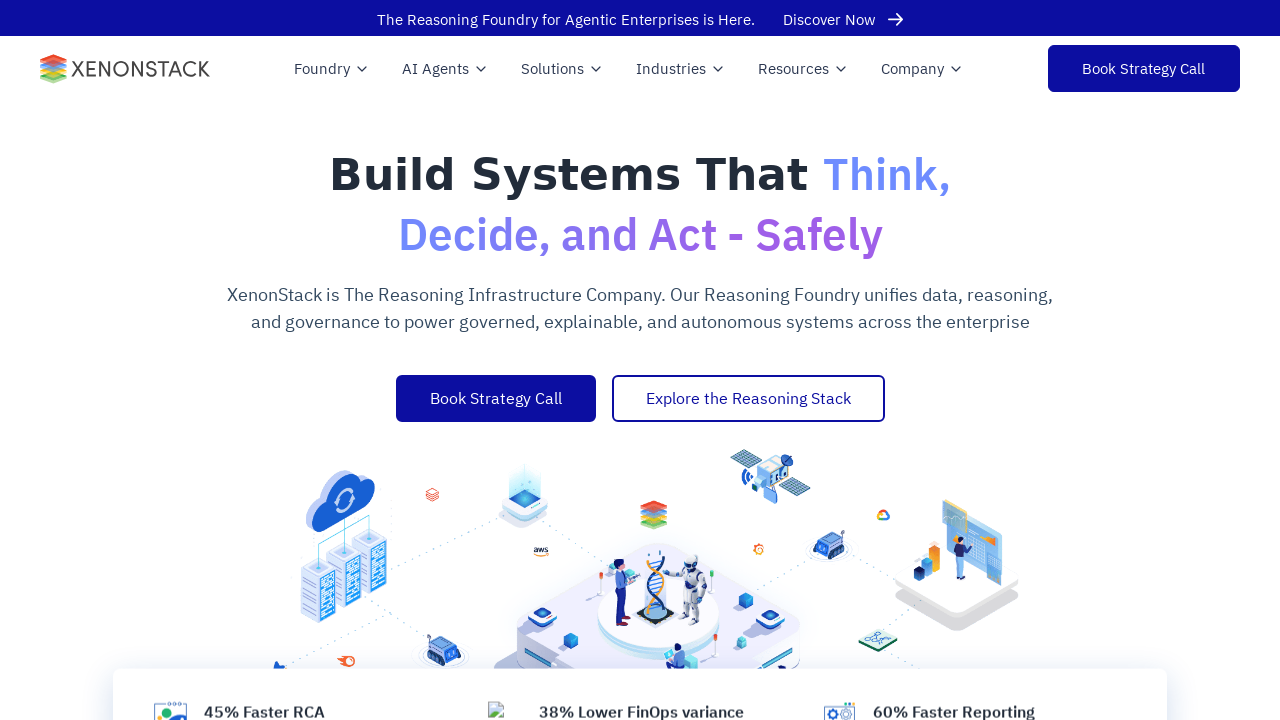

Scrolled down by one viewport height
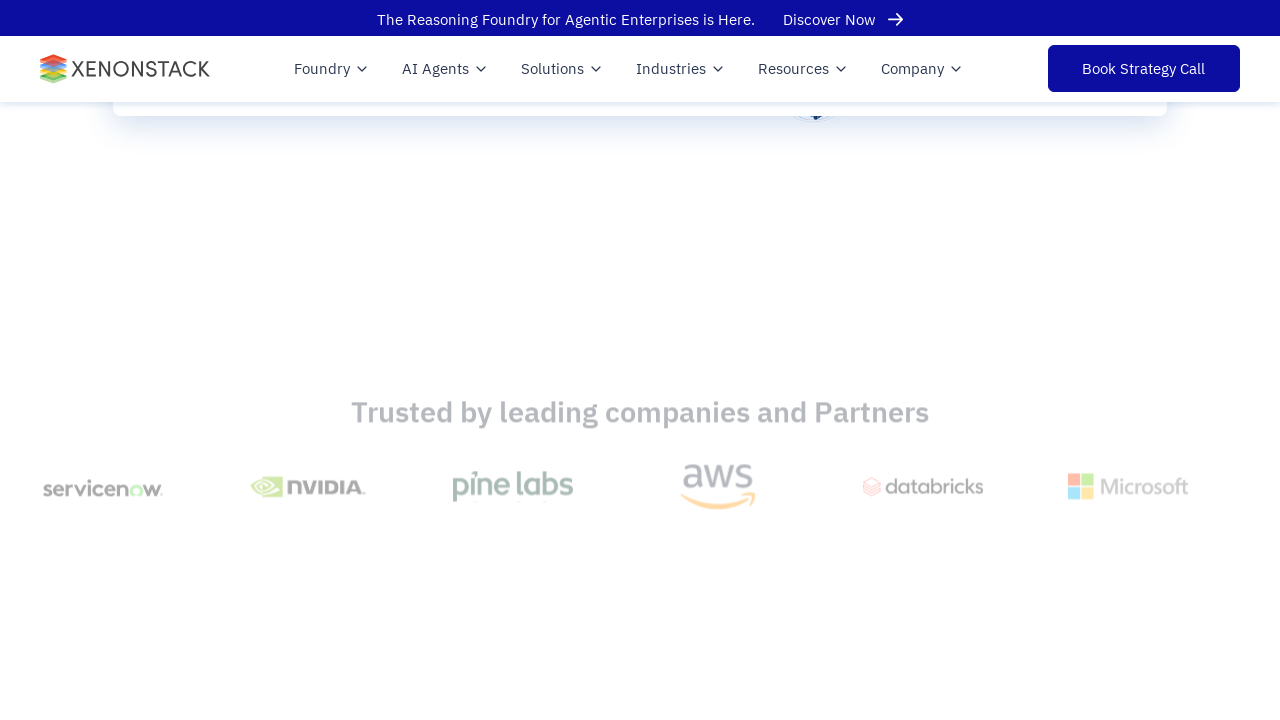

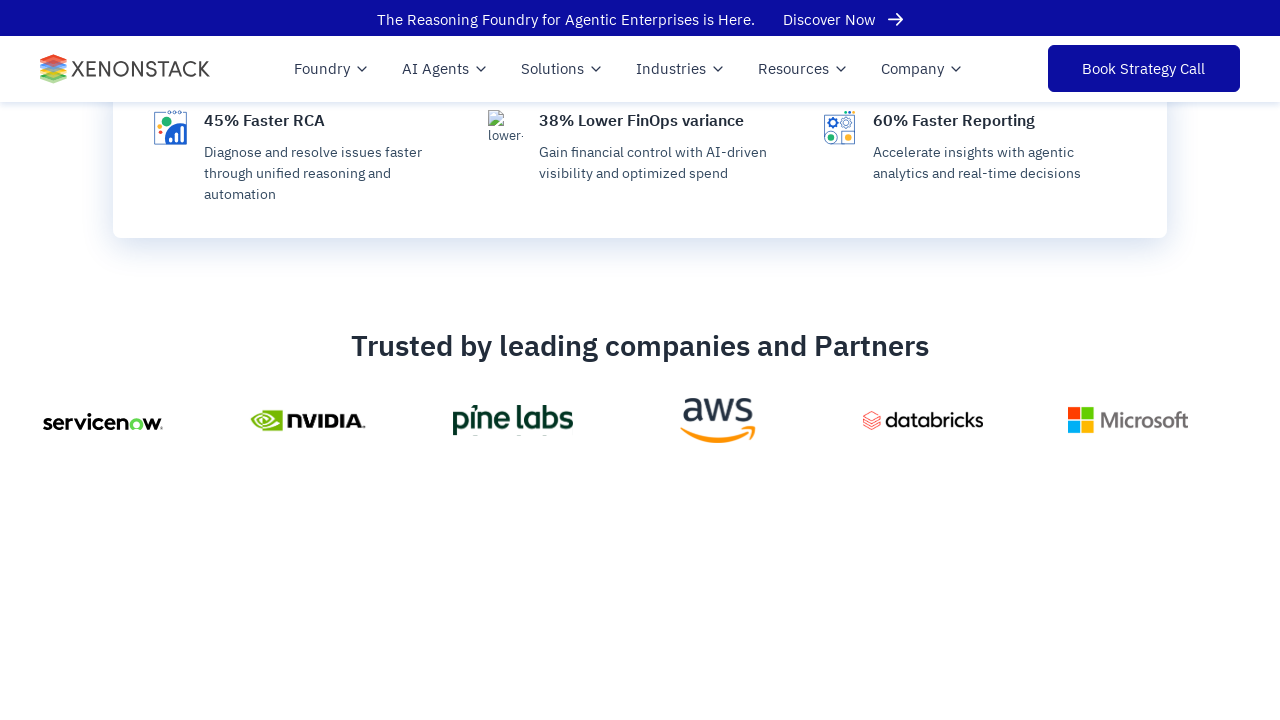